Navigates to an OpenCart demo site and retrieves the page title and current URL

Starting URL: https://naveenautomationlabs.com/opencart

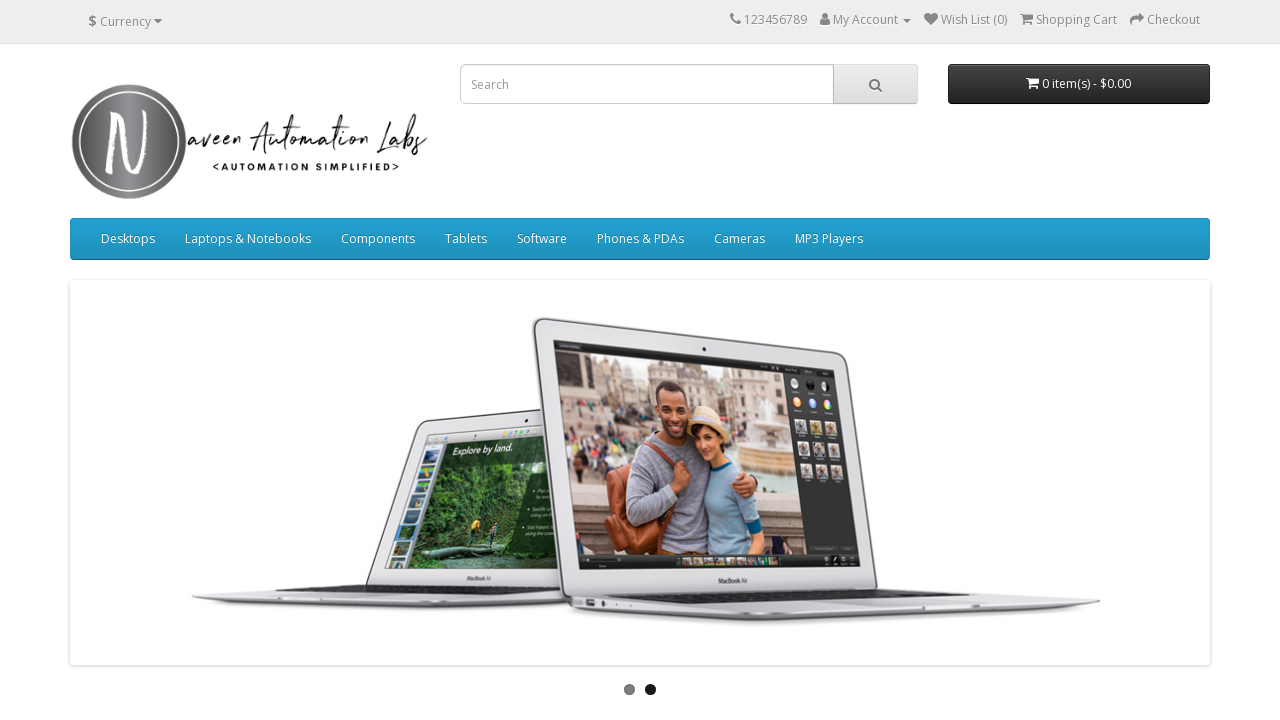

Retrieved page title from OpenCart demo site
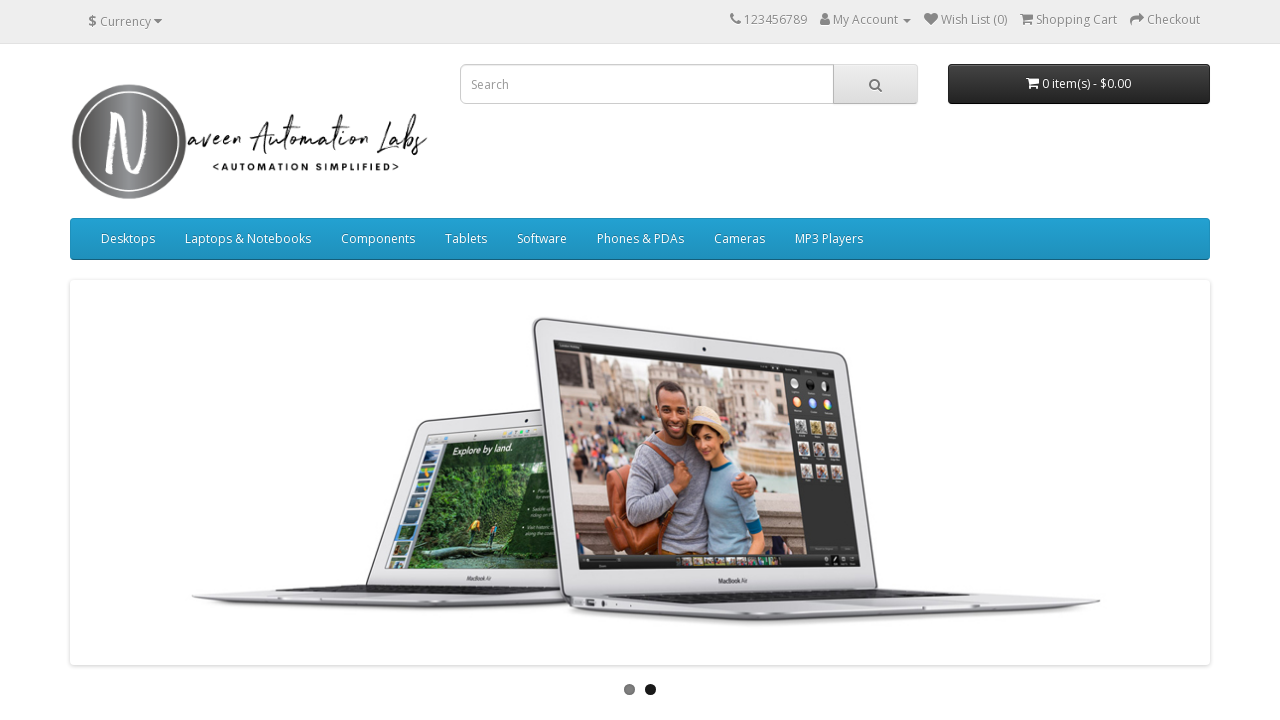

Retrieved current URL from OpenCart demo site
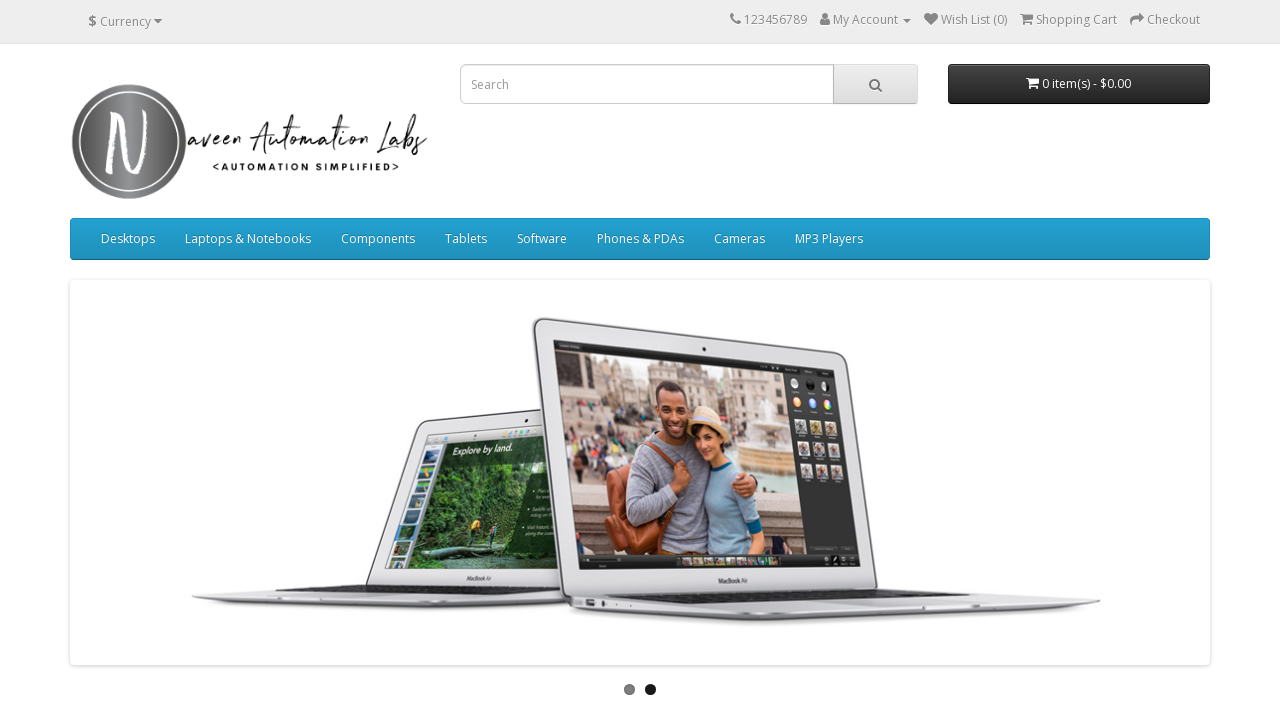

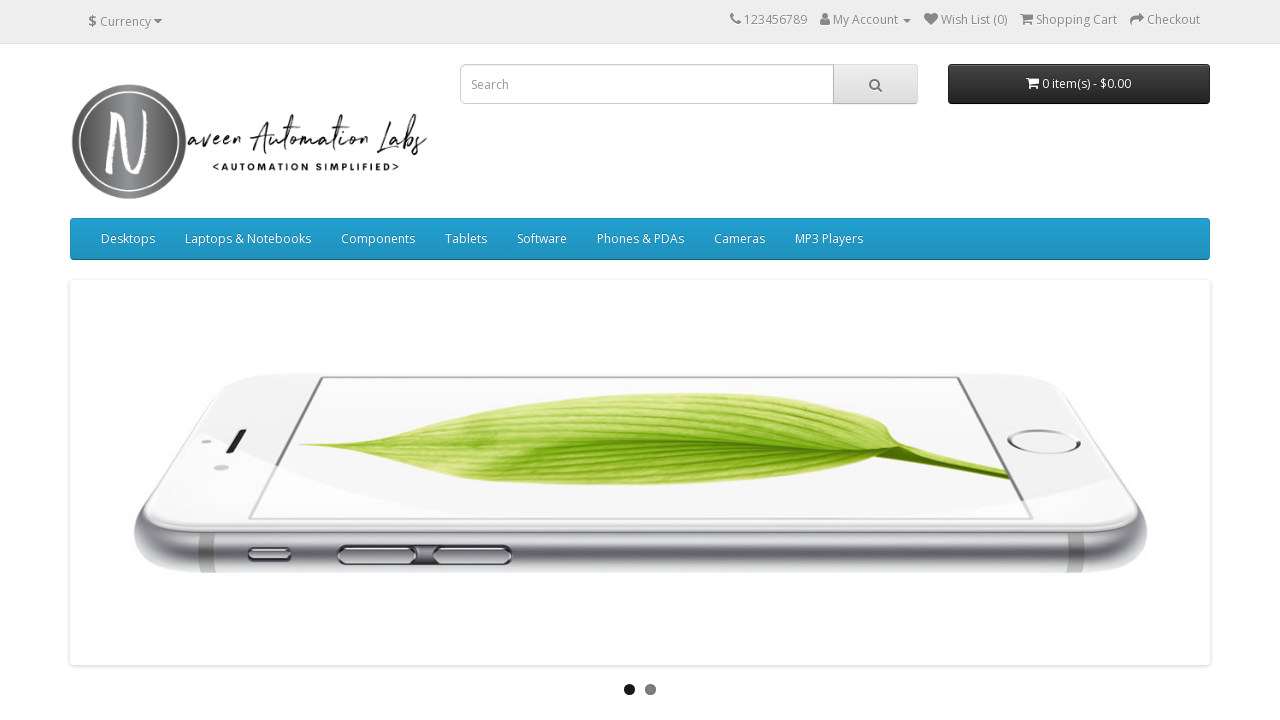